Navigates to Atlassian Jira product page and verifies that key page elements (the wac-root container and h1 heading) are present and accessible.

Starting URL: https://www.atlassian.com/software/jira

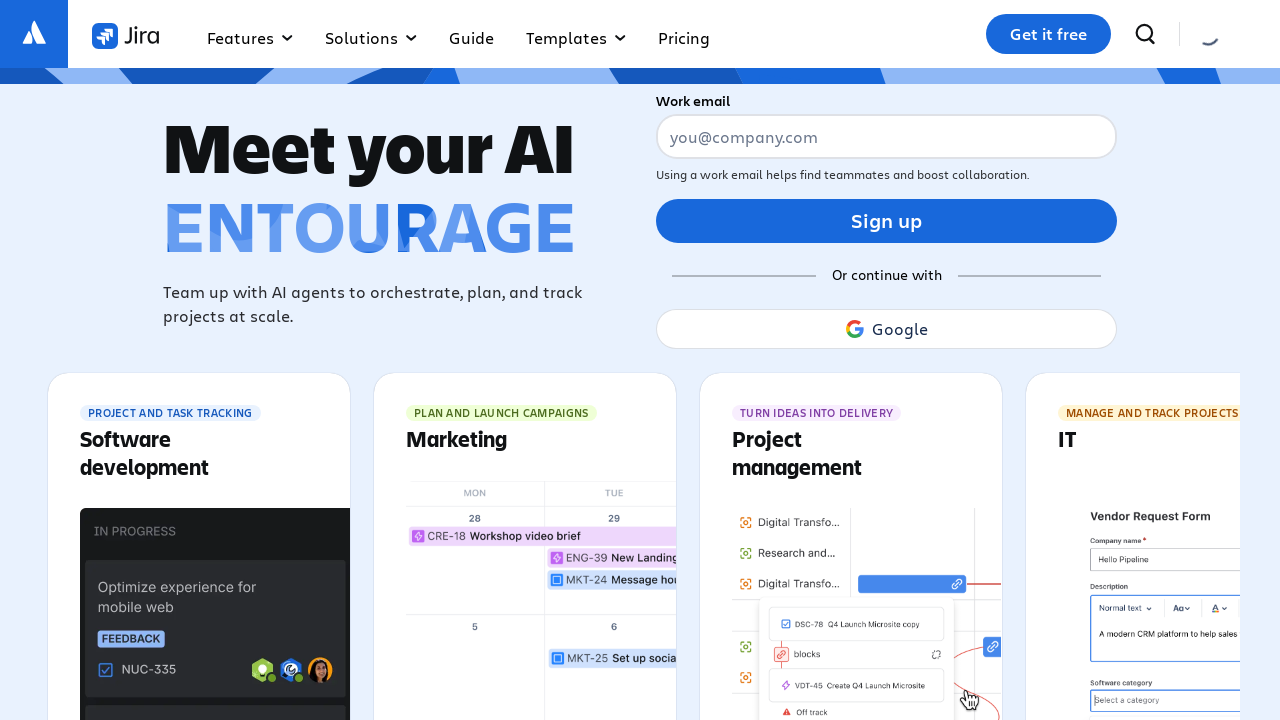

Waited for wac-root container to load on Atlassian Jira product page
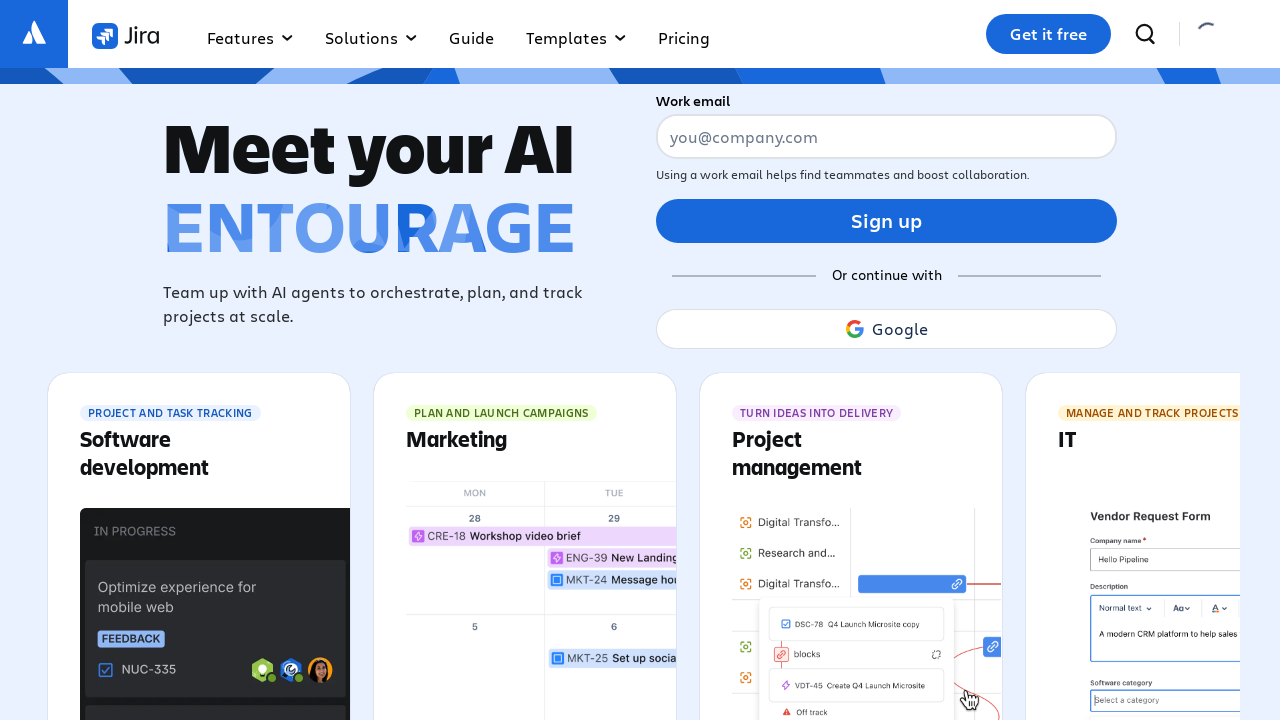

Waited for h1 heading element to be present
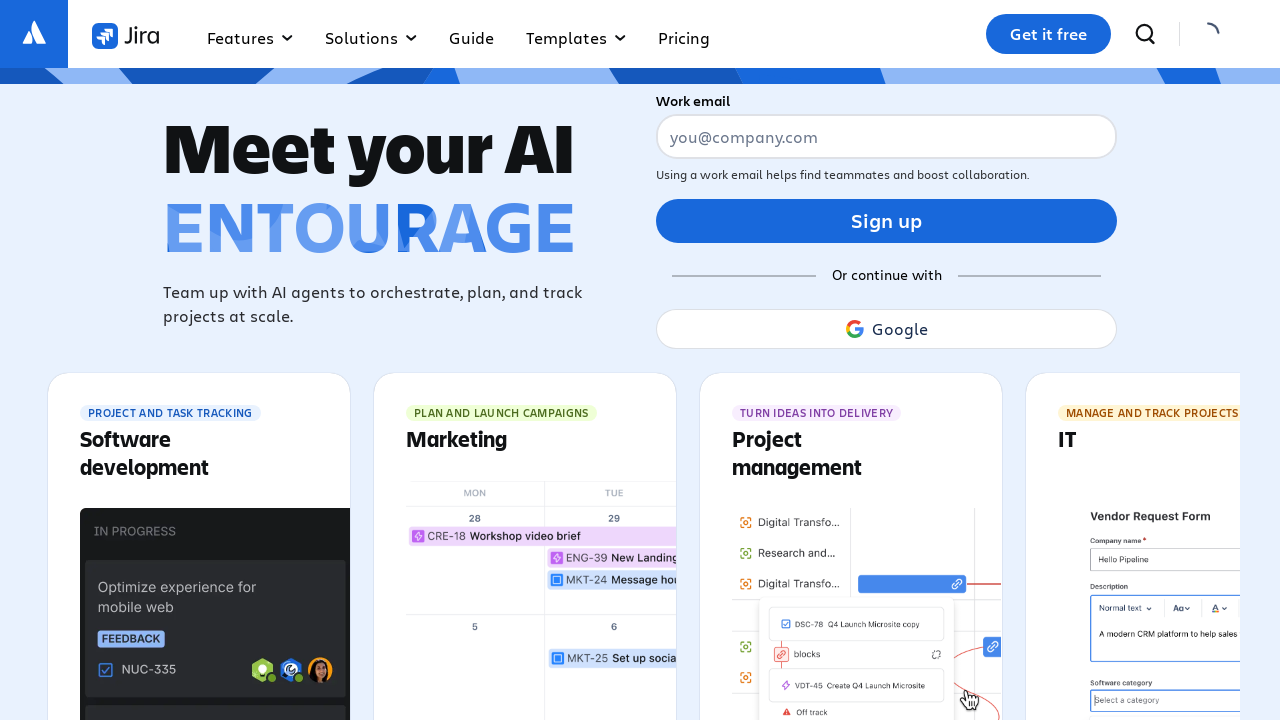

Retrieved h1 heading text content to verify page loaded correctly
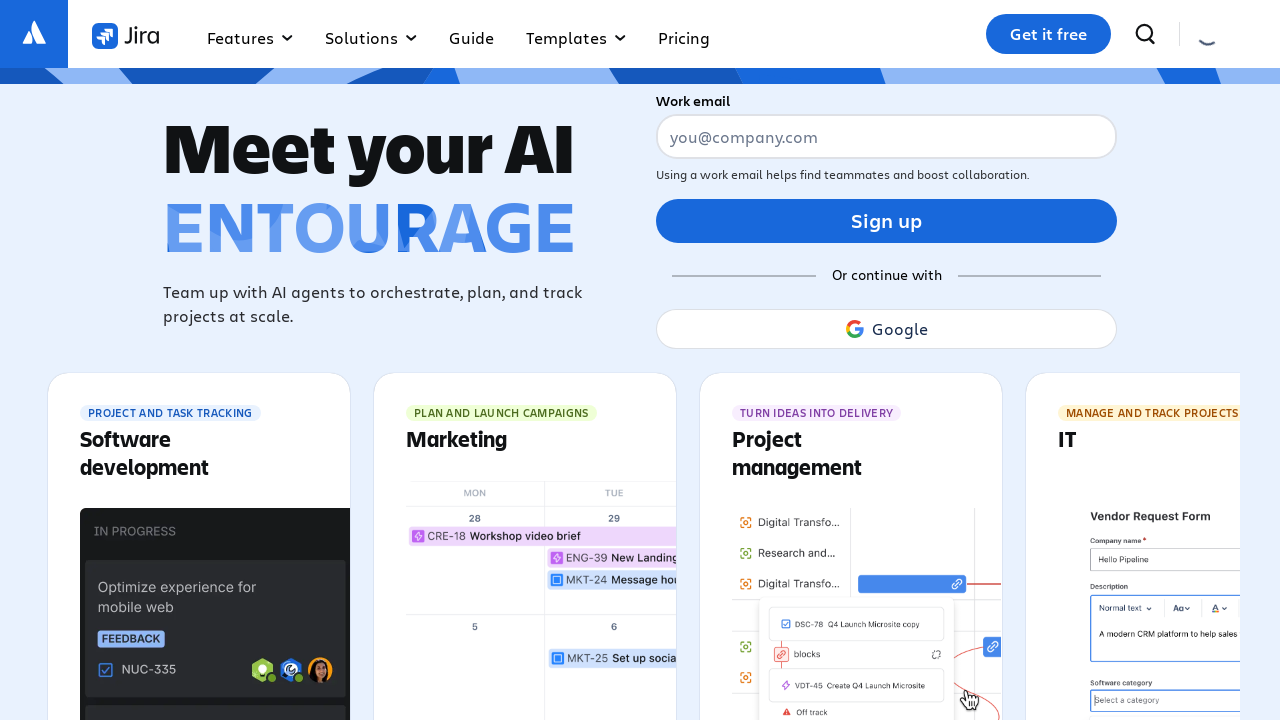

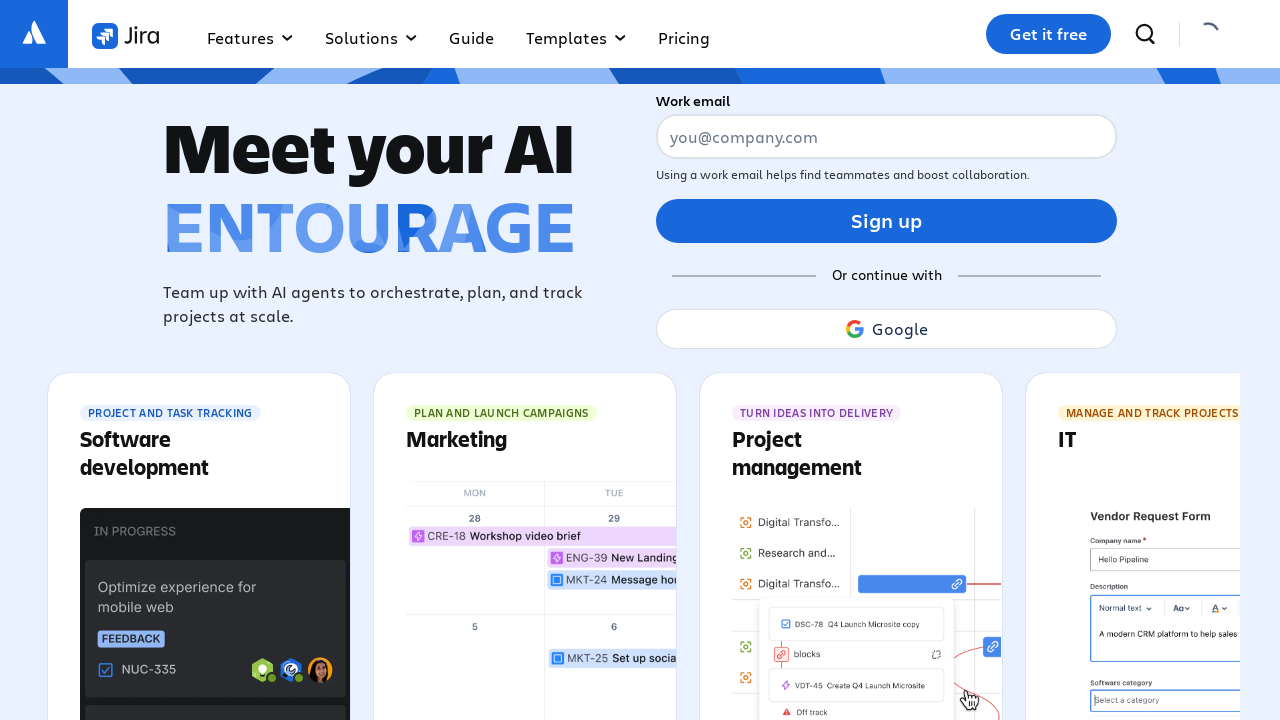